Tests keyboard interaction on a page by sending an Enter key press

Starting URL: https://the-internet.herokuapp.com/key_presses

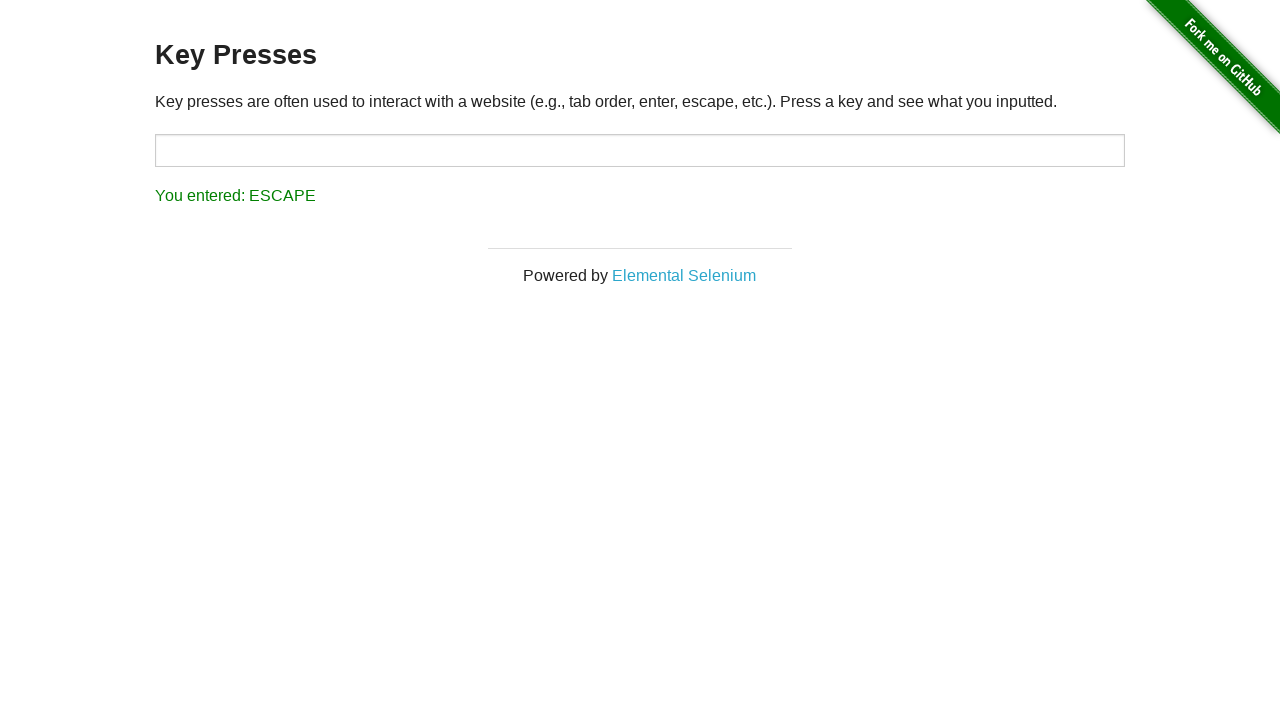

Pressed Enter key on the page
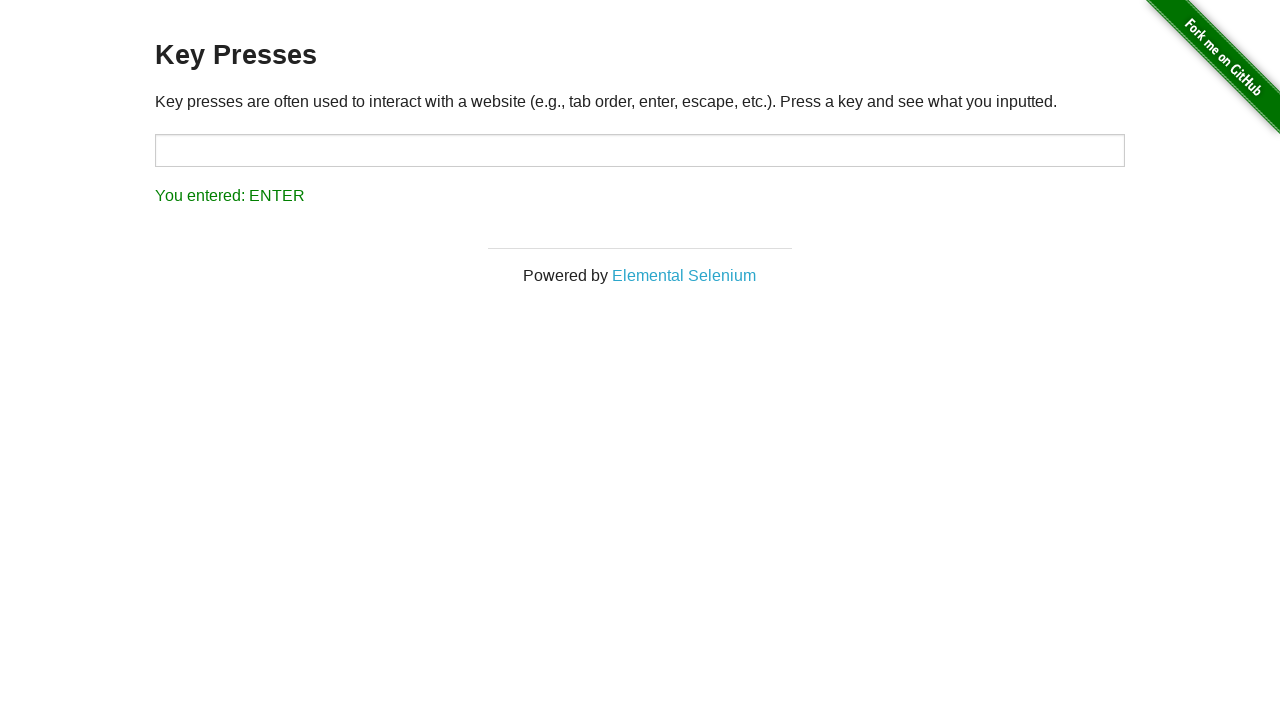

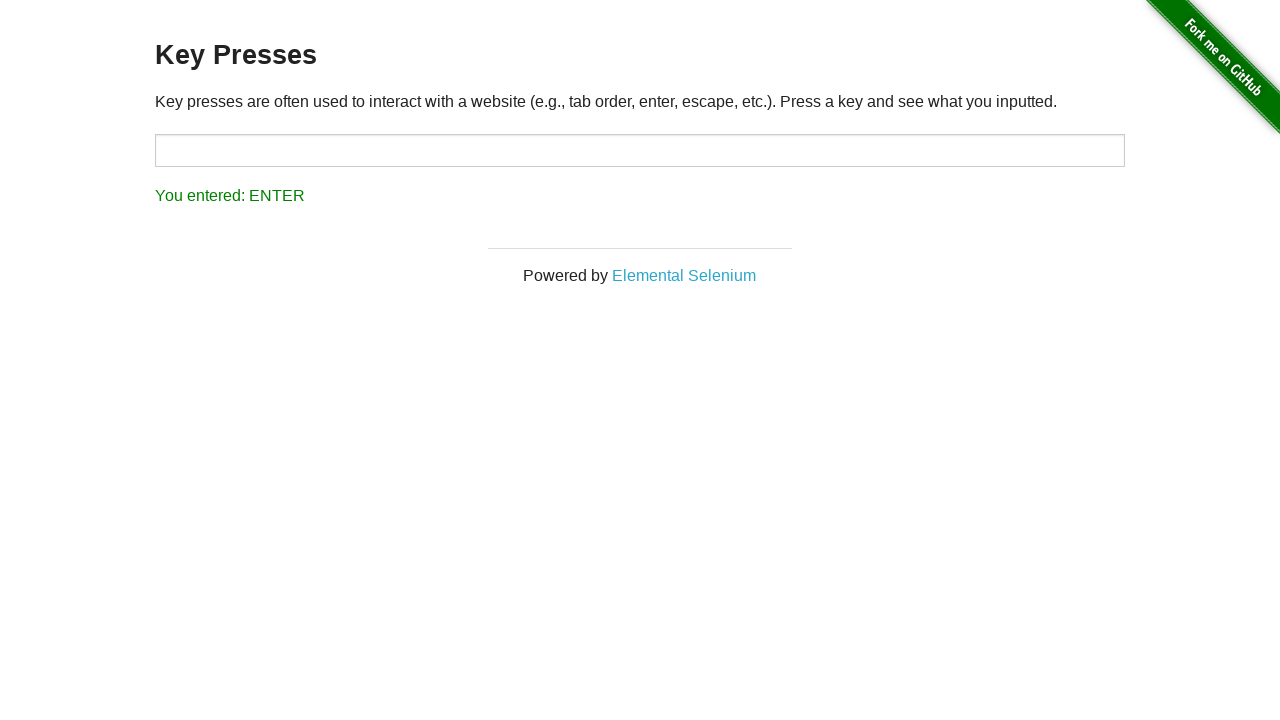